Tests basic JavaScript alert by clicking the alert button and accepting it, then verifying the result message

Starting URL: https://the-internet.herokuapp.com/javascript_alerts

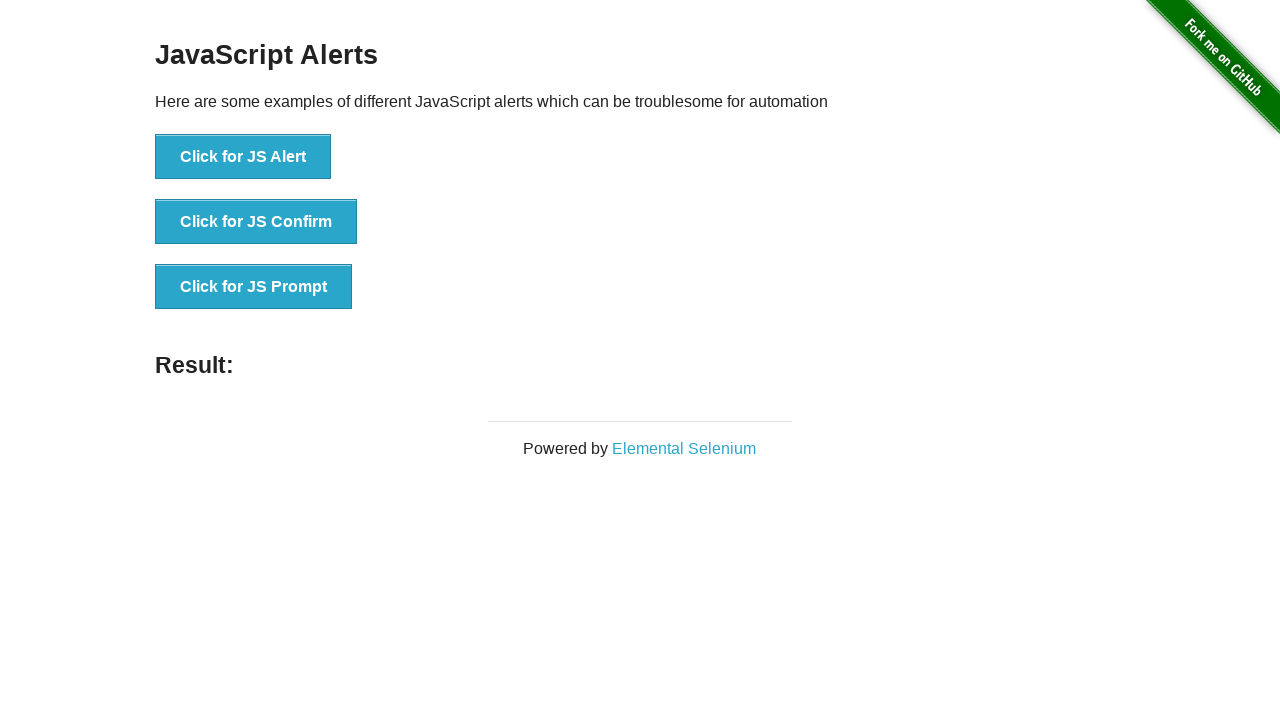

Clicked the JavaScript alert button at (243, 157) on #content > div > ul > li:nth-child(1) > button
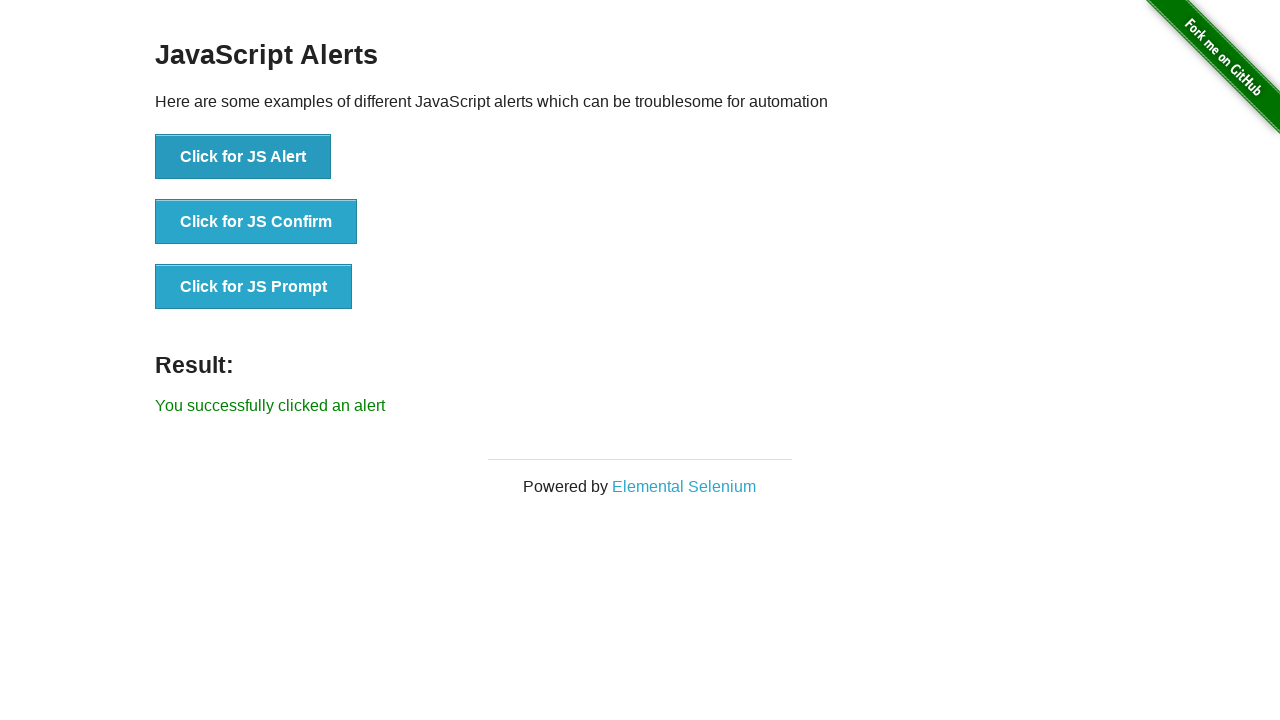

Set up dialog handler to accept alerts
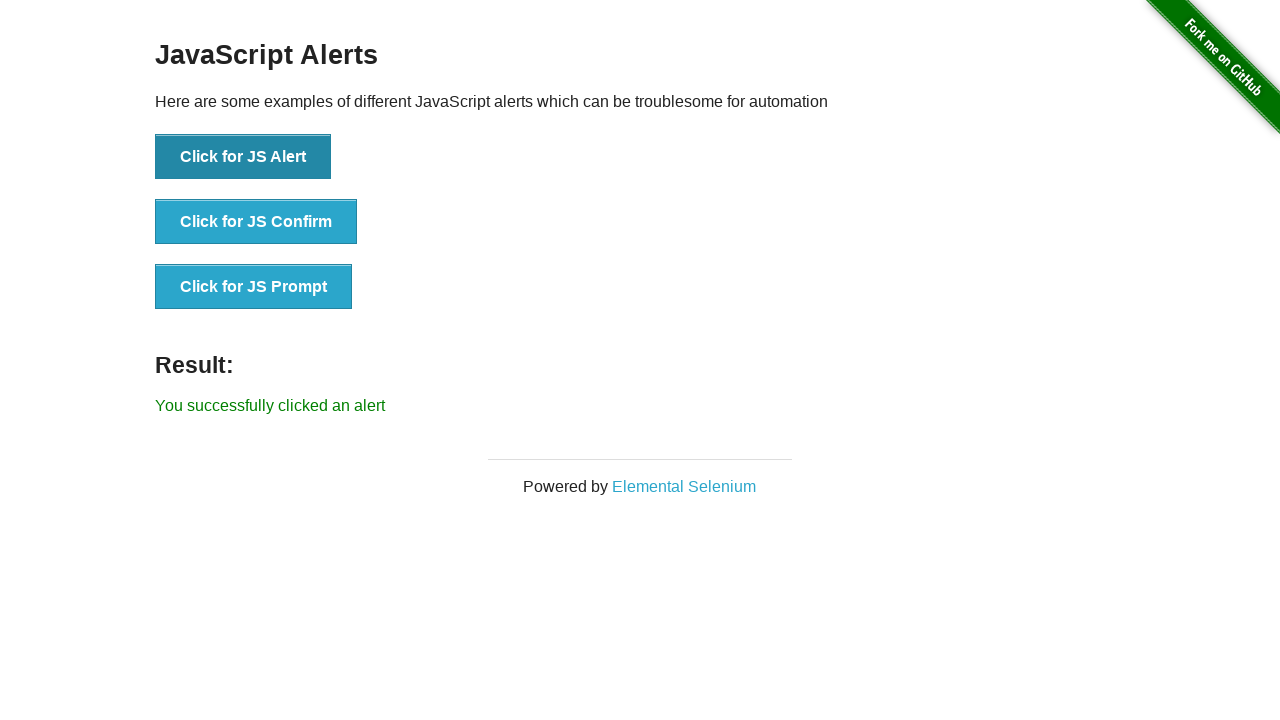

Result message appeared after accepting the alert
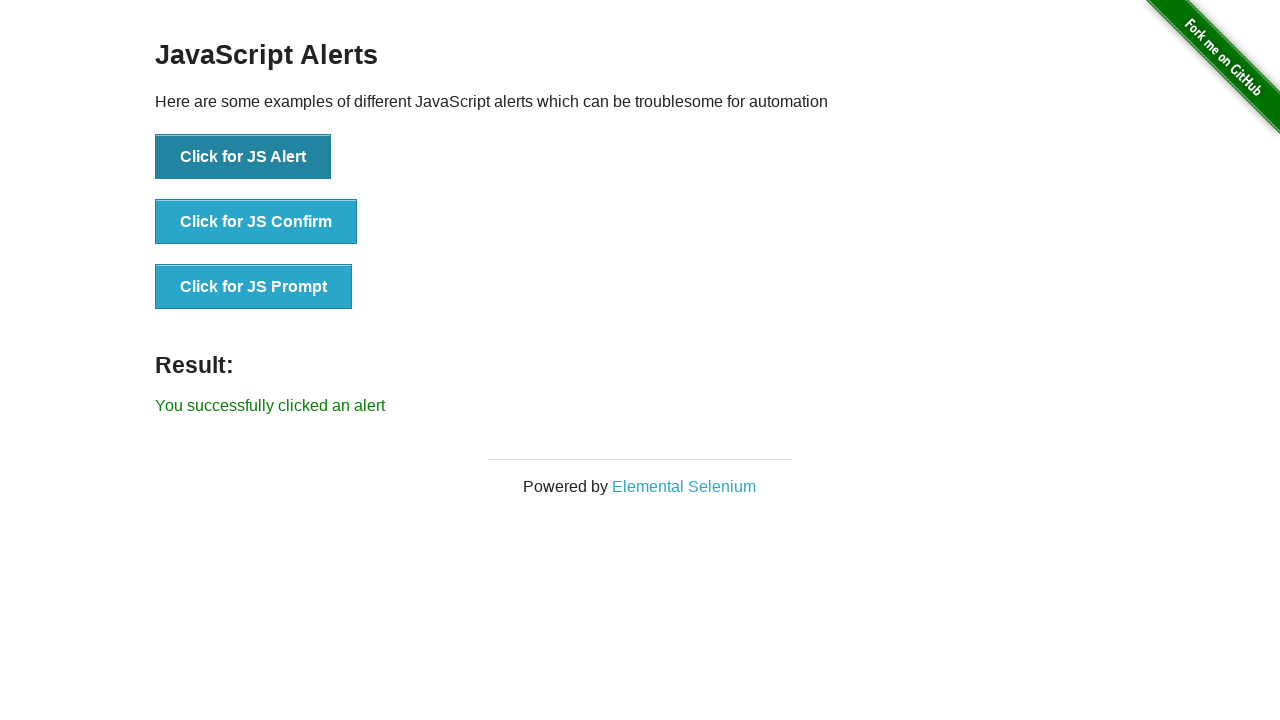

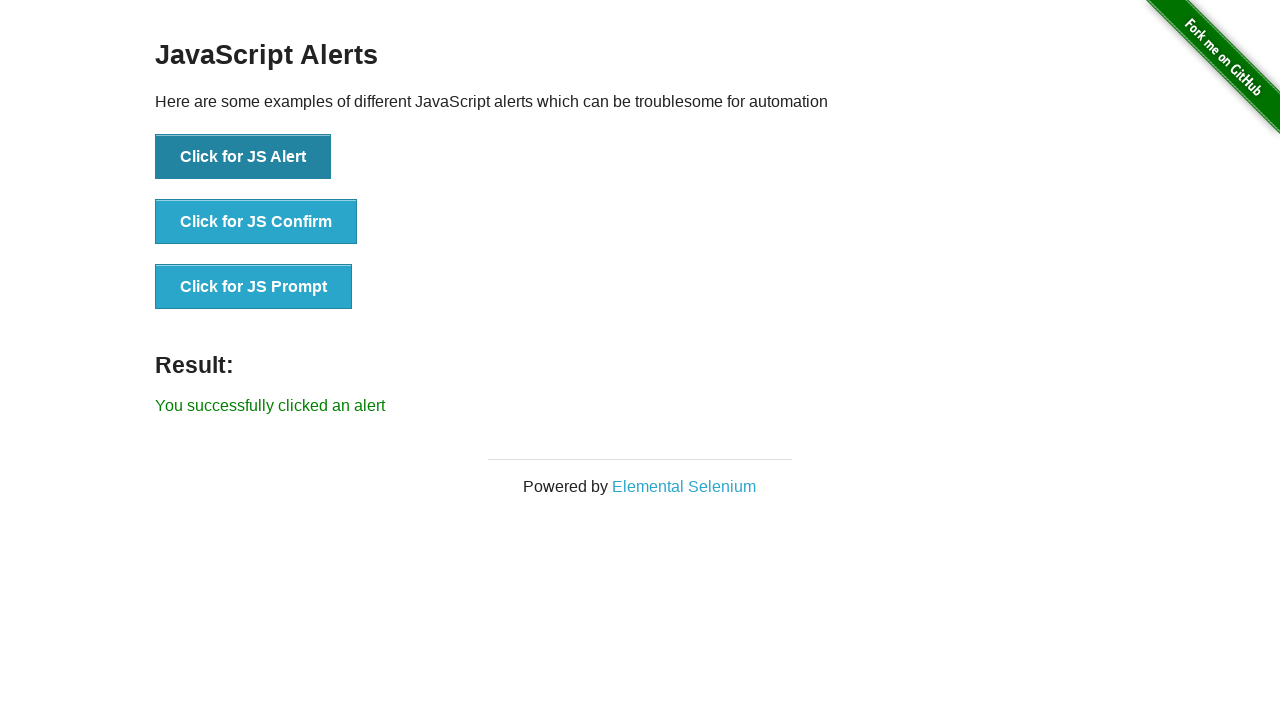